Tests login with a locked out user account and verifies the appropriate error message is displayed

Starting URL: https://www.saucedemo.com/

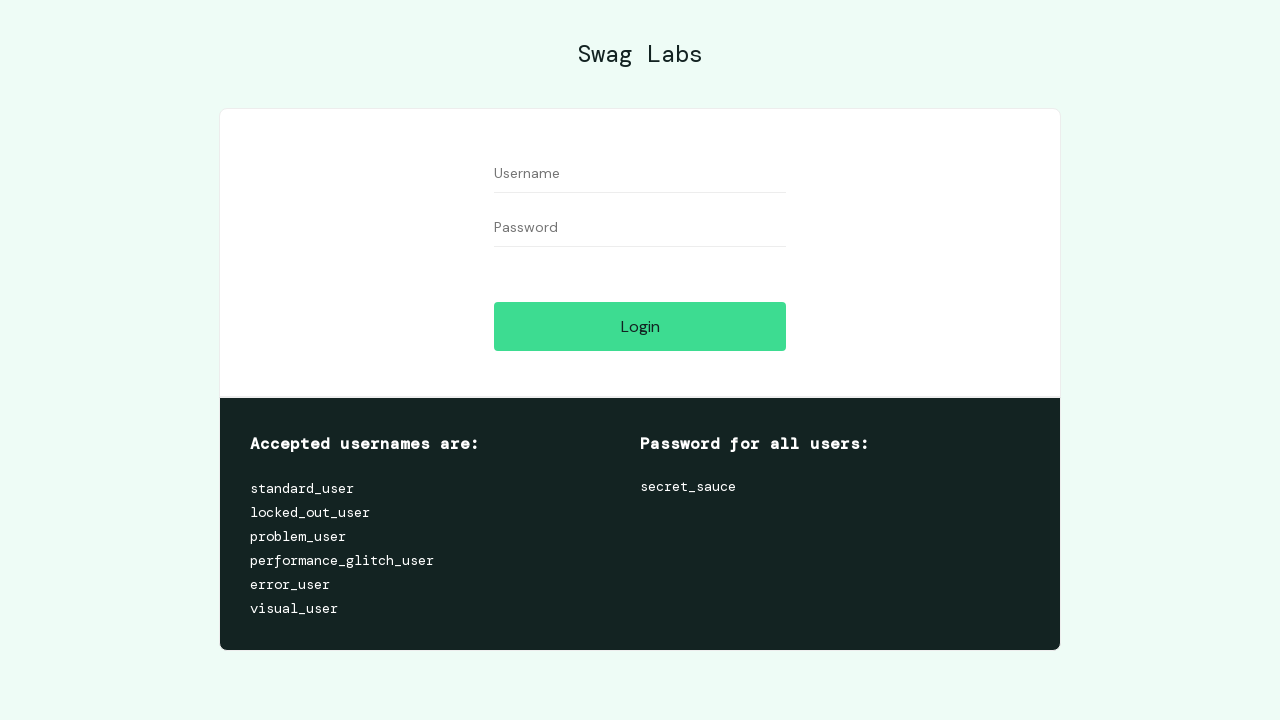

Username field loaded and ready
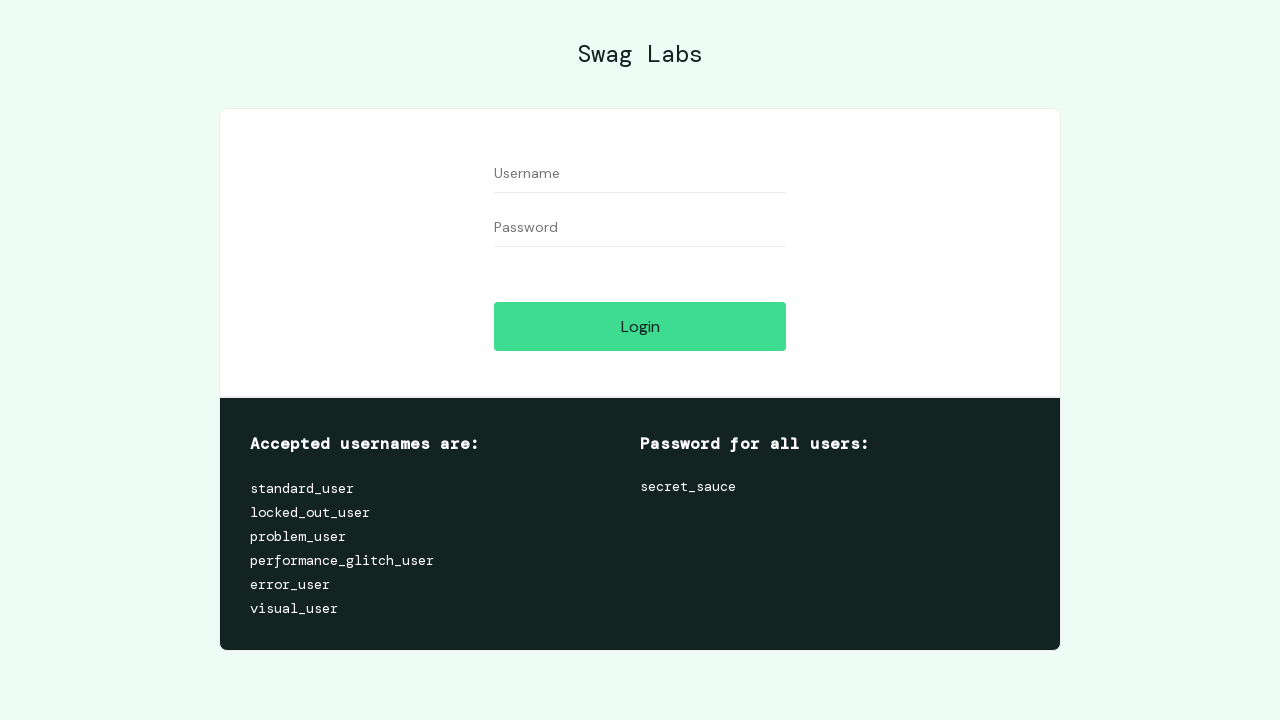

Filled username field with locked_out_user on #user-name
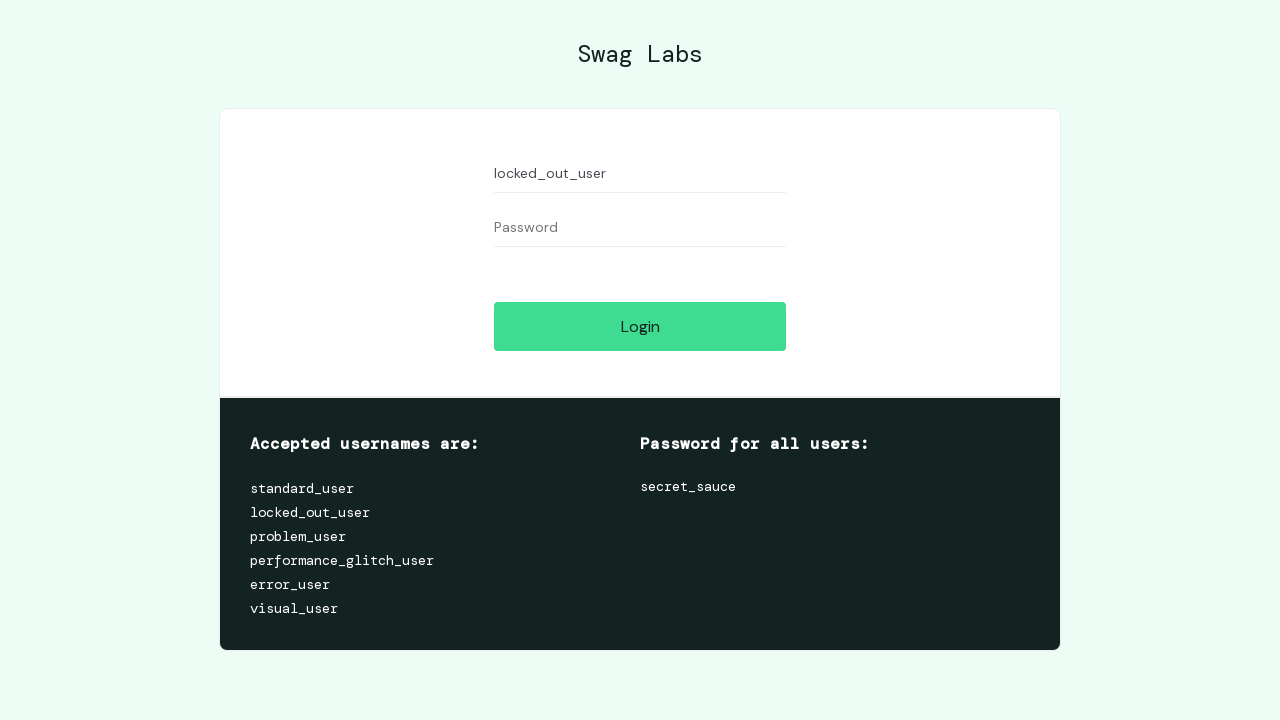

Filled password field with secret_sauce on input[name='password']
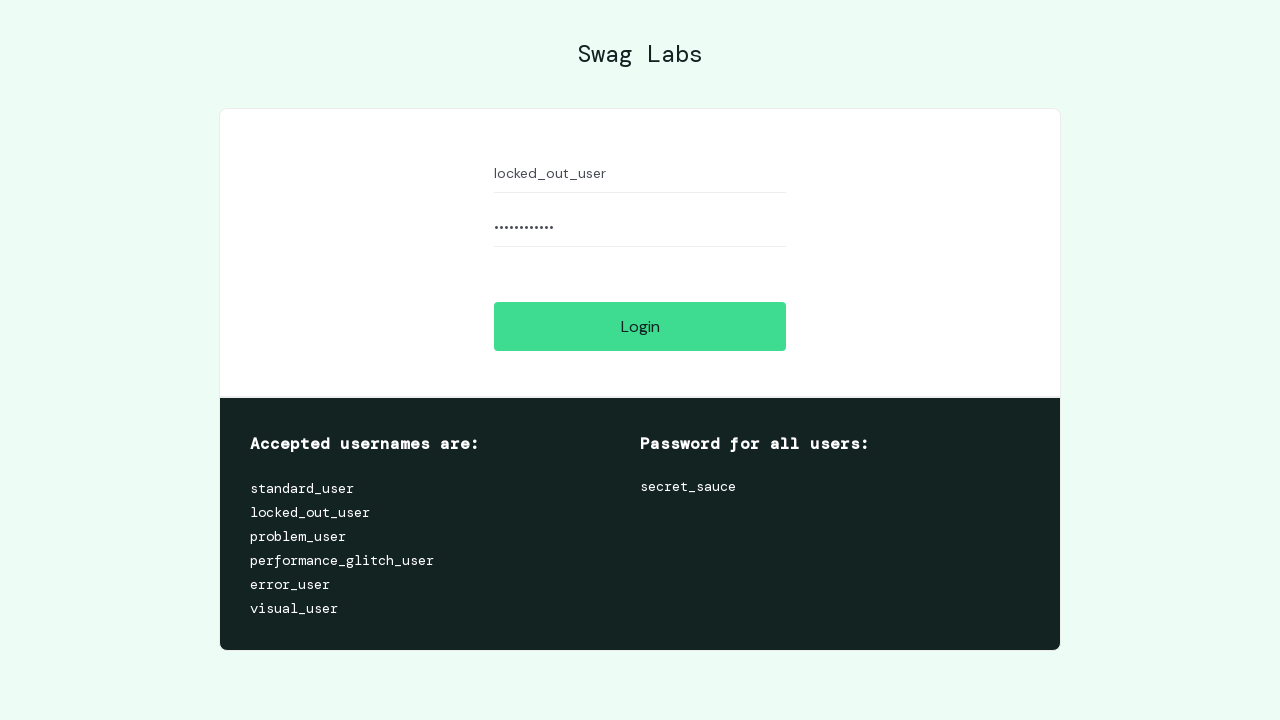

Clicked login button at (640, 326) on #login-button
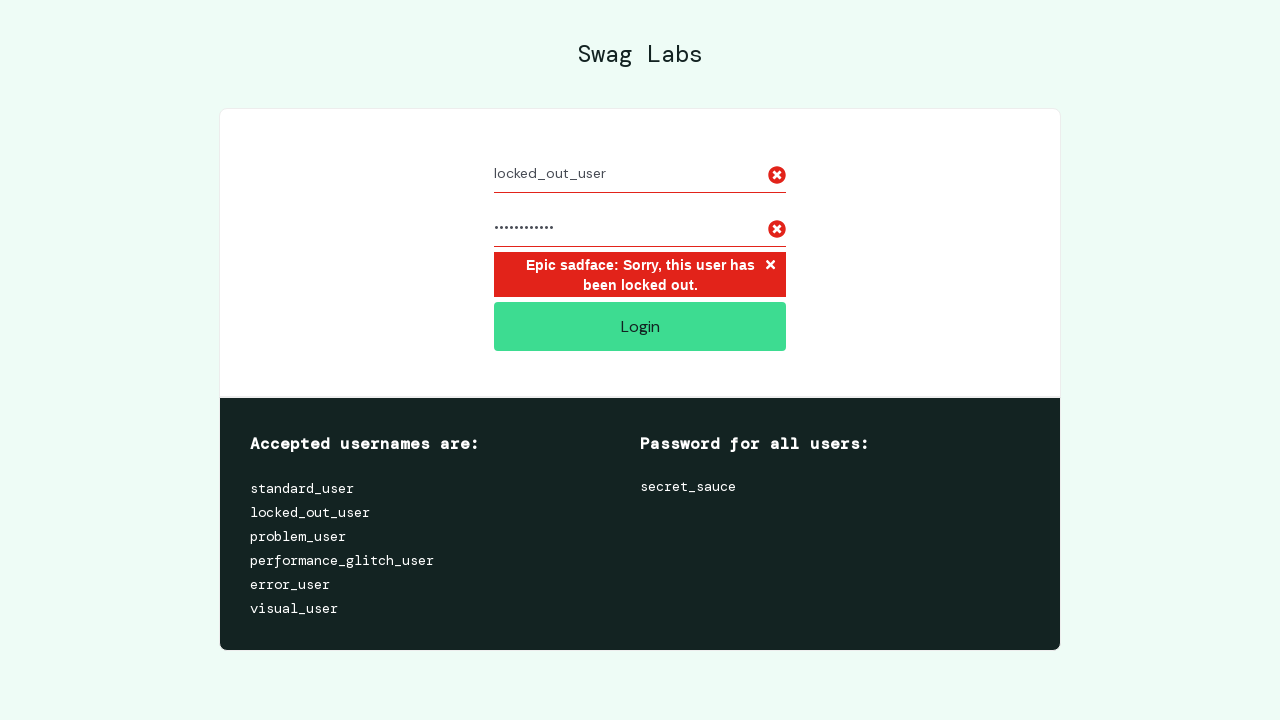

Located error message element
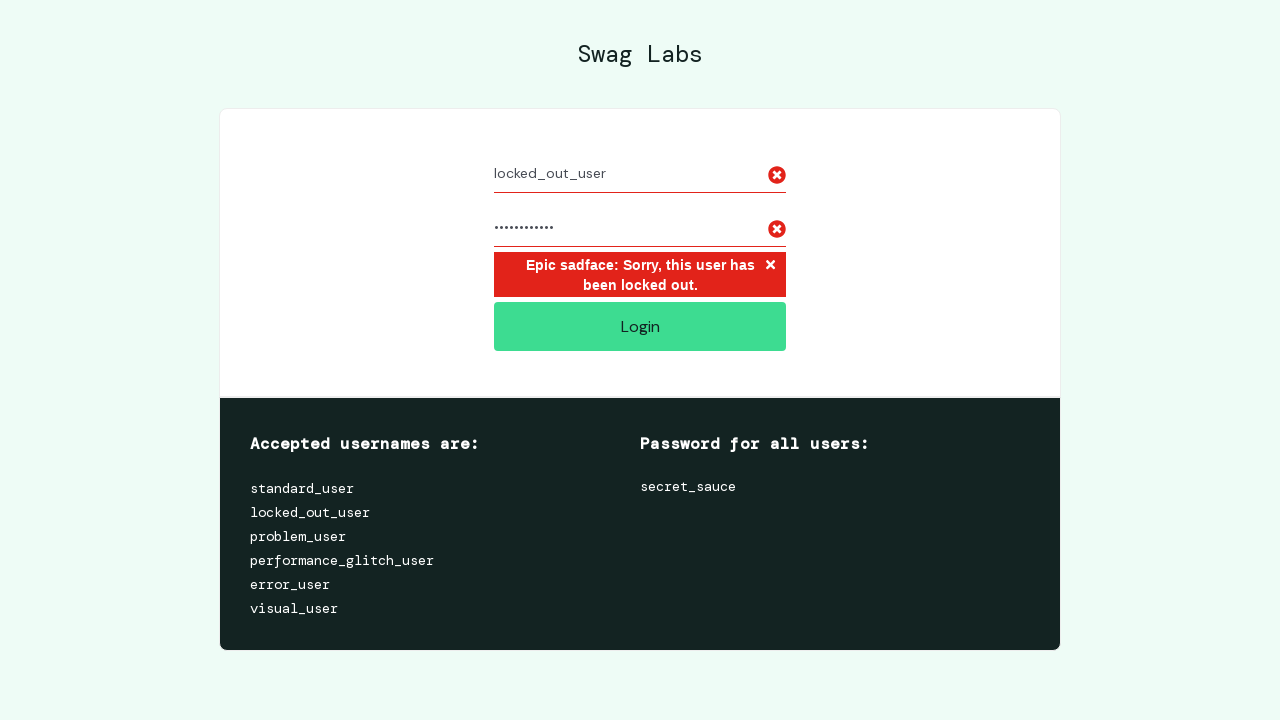

Verified locked out error message: 'Epic sadface: Sorry, this user has been locked out.'
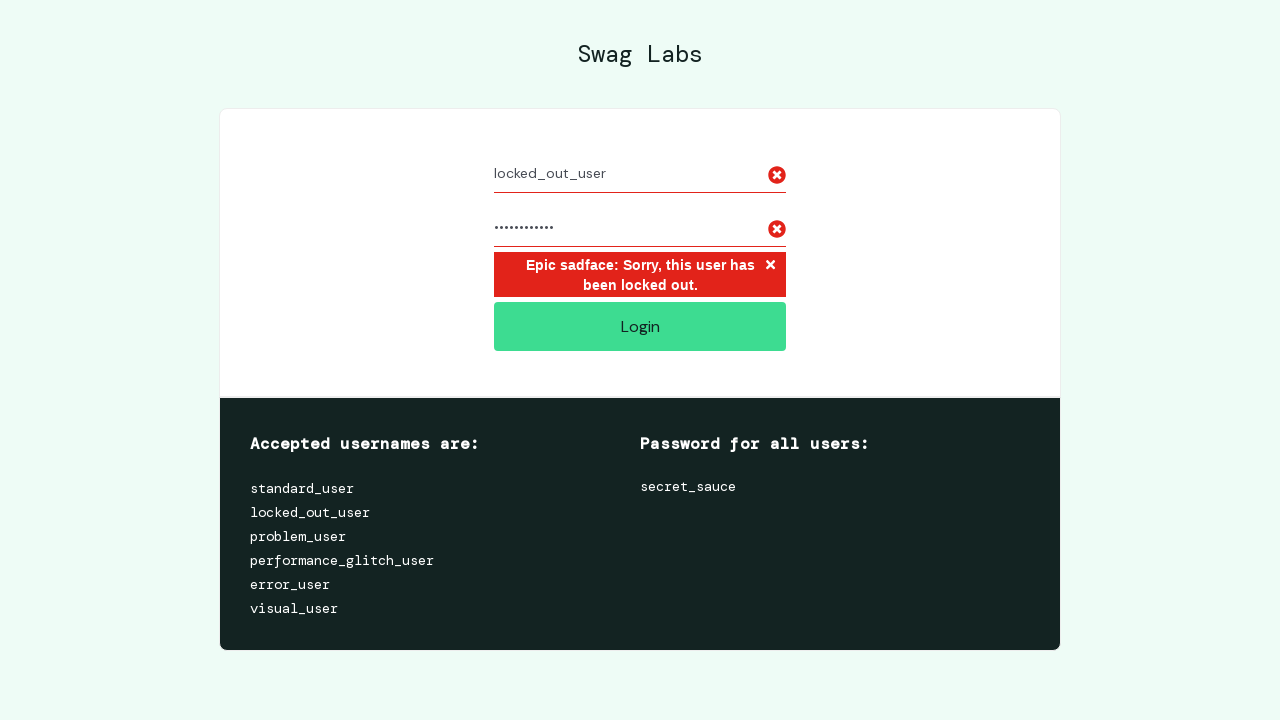

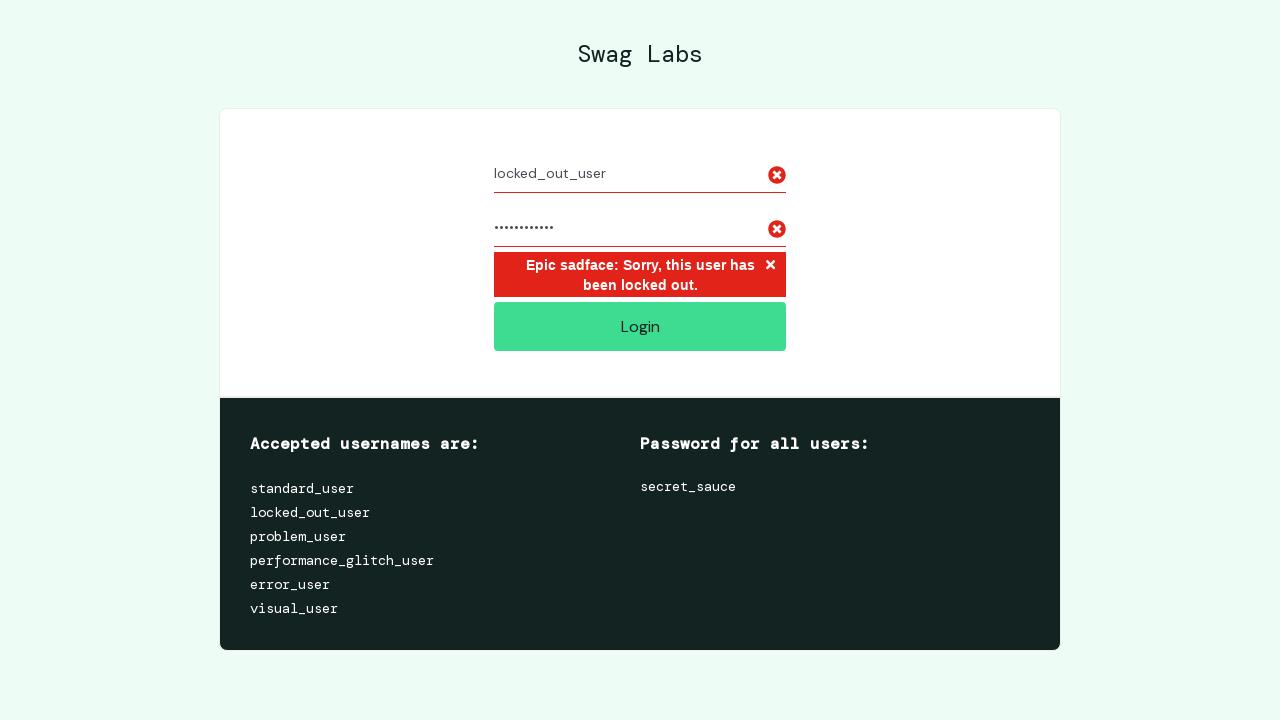